Tests iframe handling by switching to an iframe named "frame1" and verifying the sample heading element is accessible within it

Starting URL: https://demoqa.com/frames

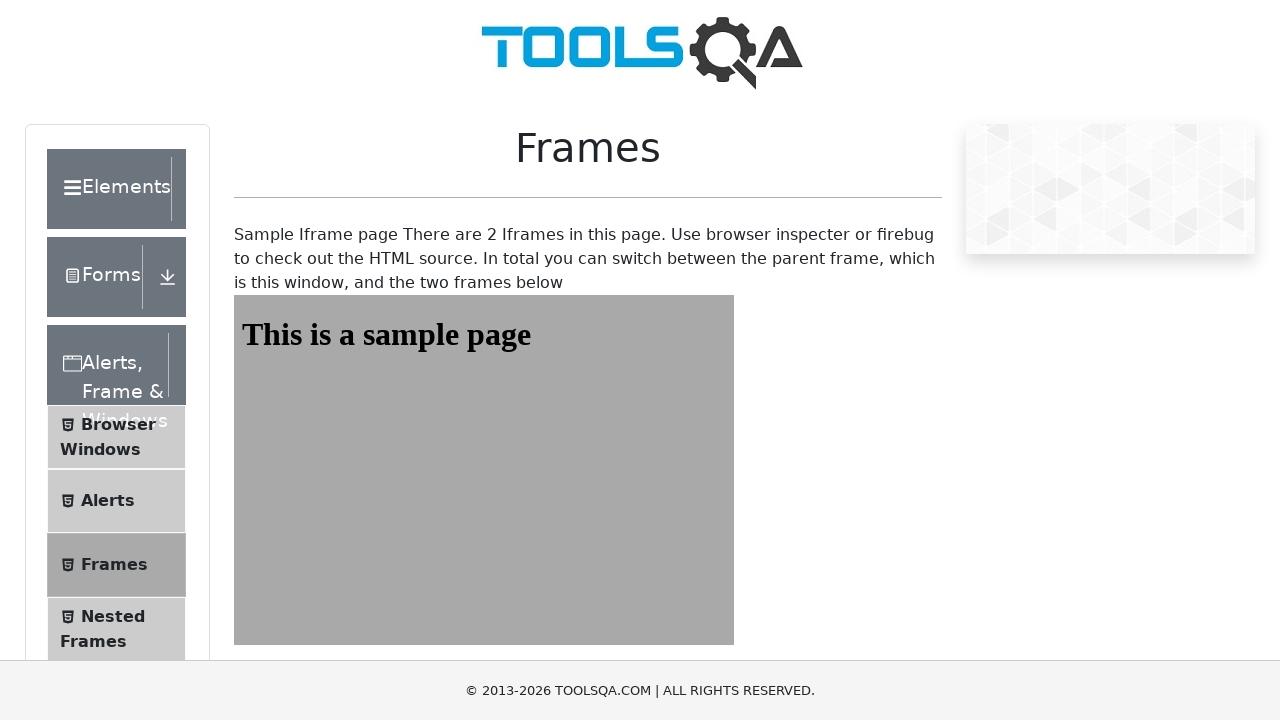

Navigated to https://demoqa.com/frames
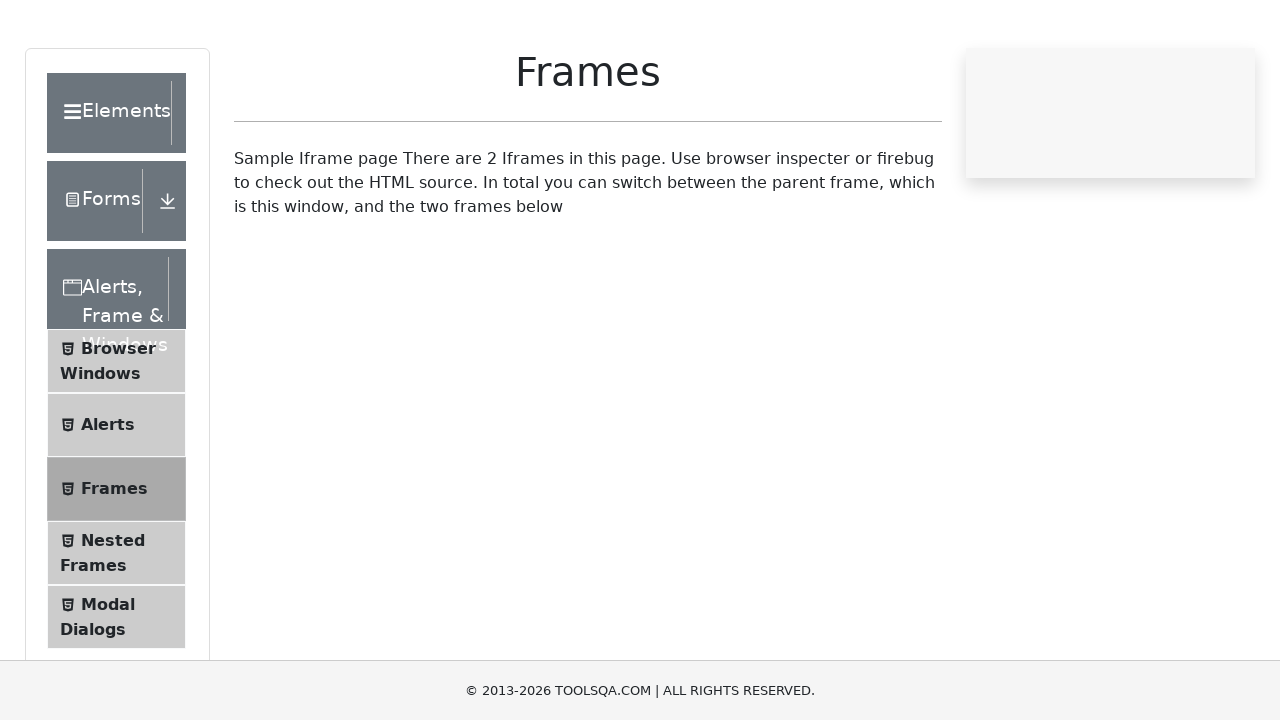

Located iframe with id 'frame1'
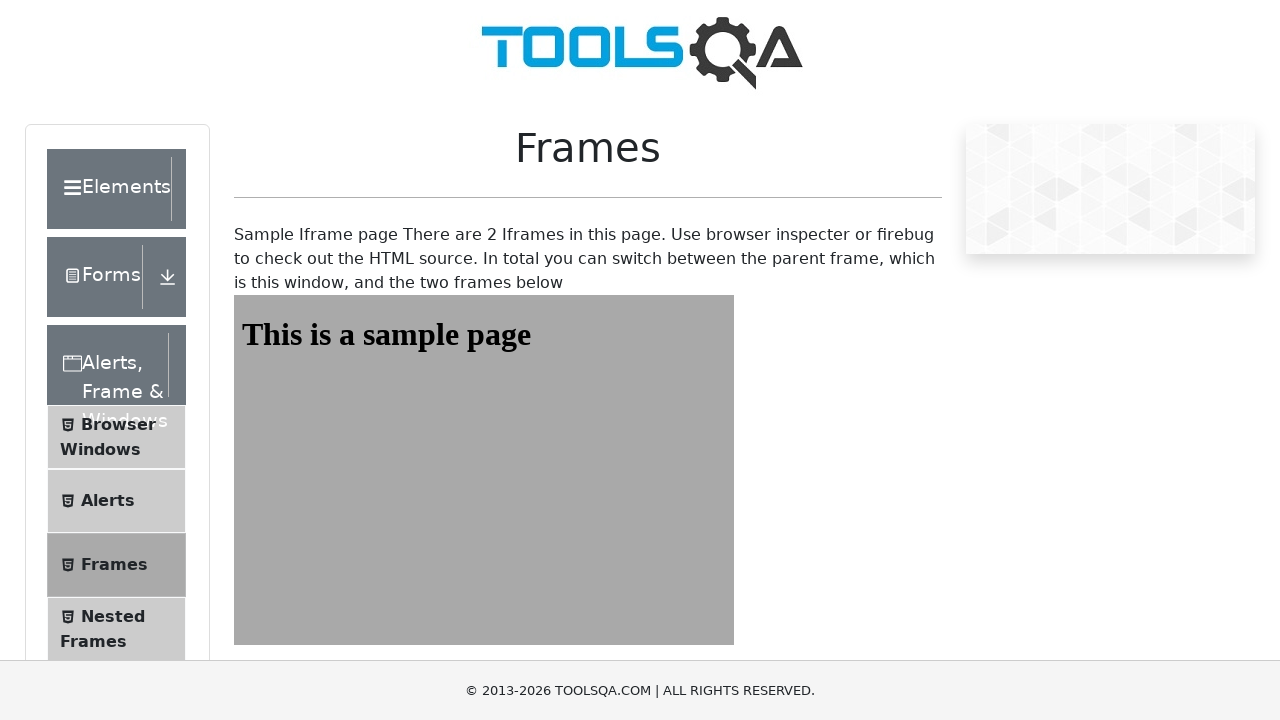

Located #sampleHeading element within iframe
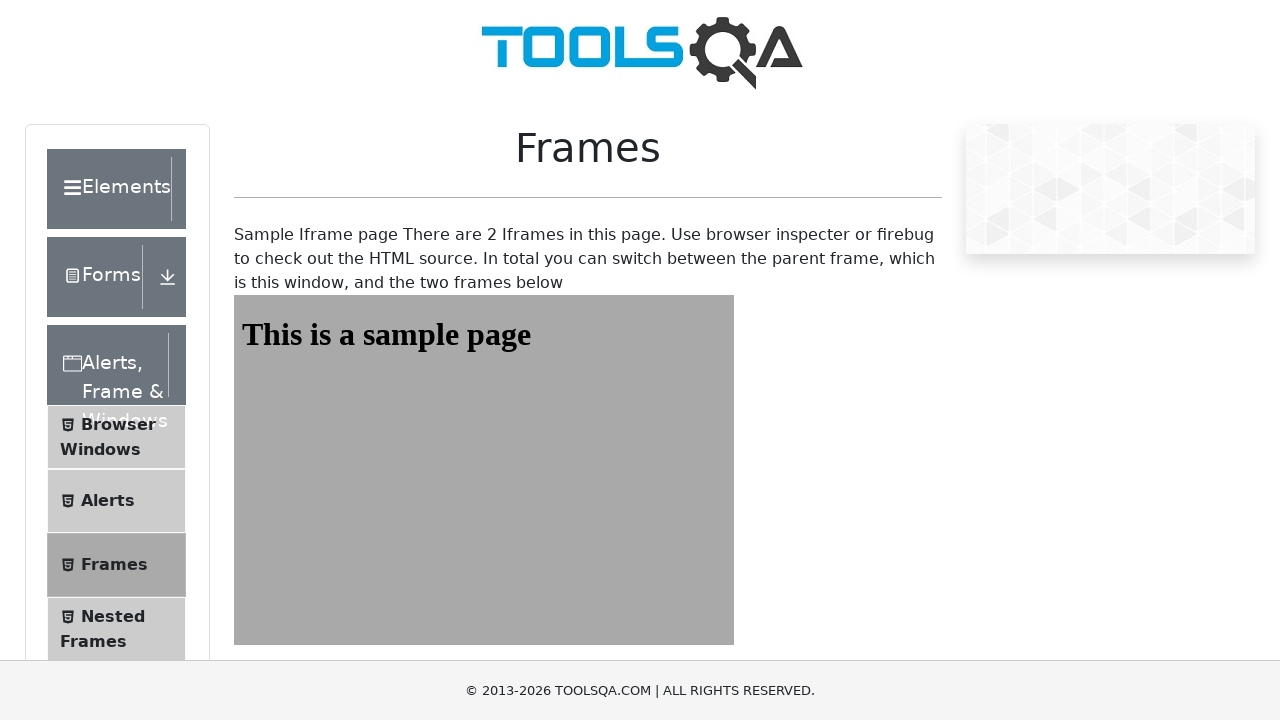

Waited for #sampleHeading to become visible
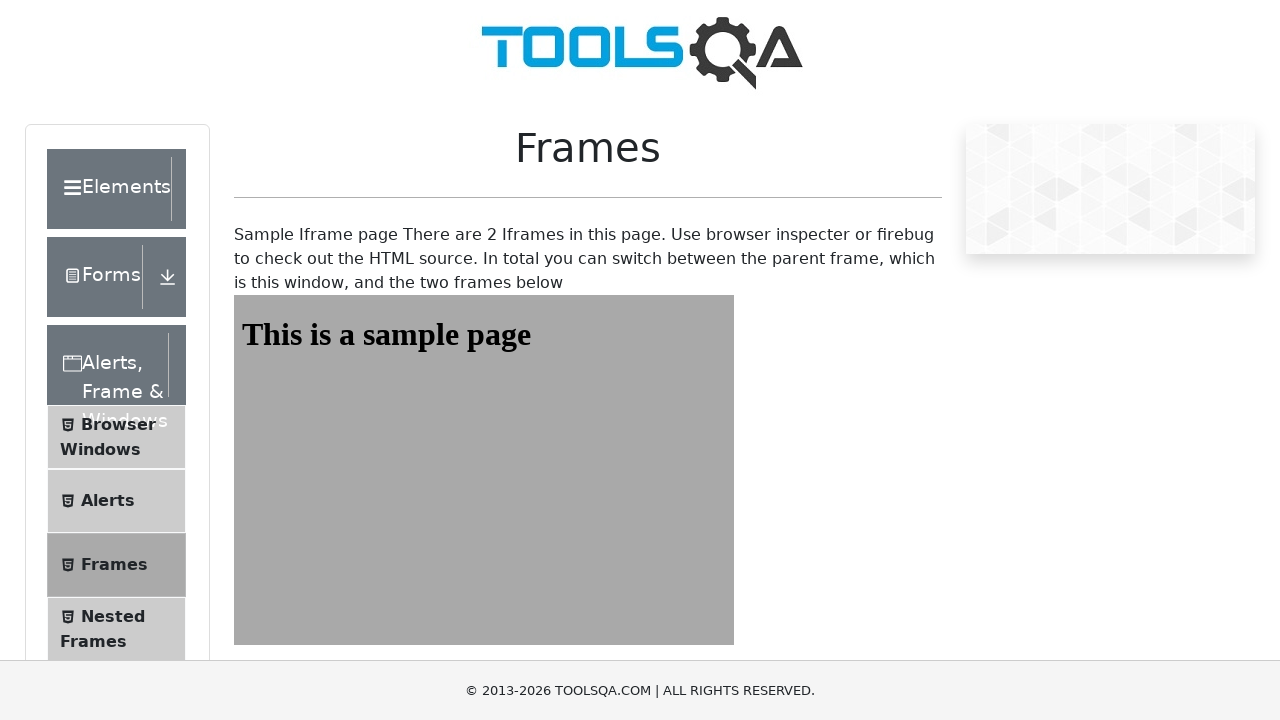

Retrieved heading text content: 'This is a sample page'
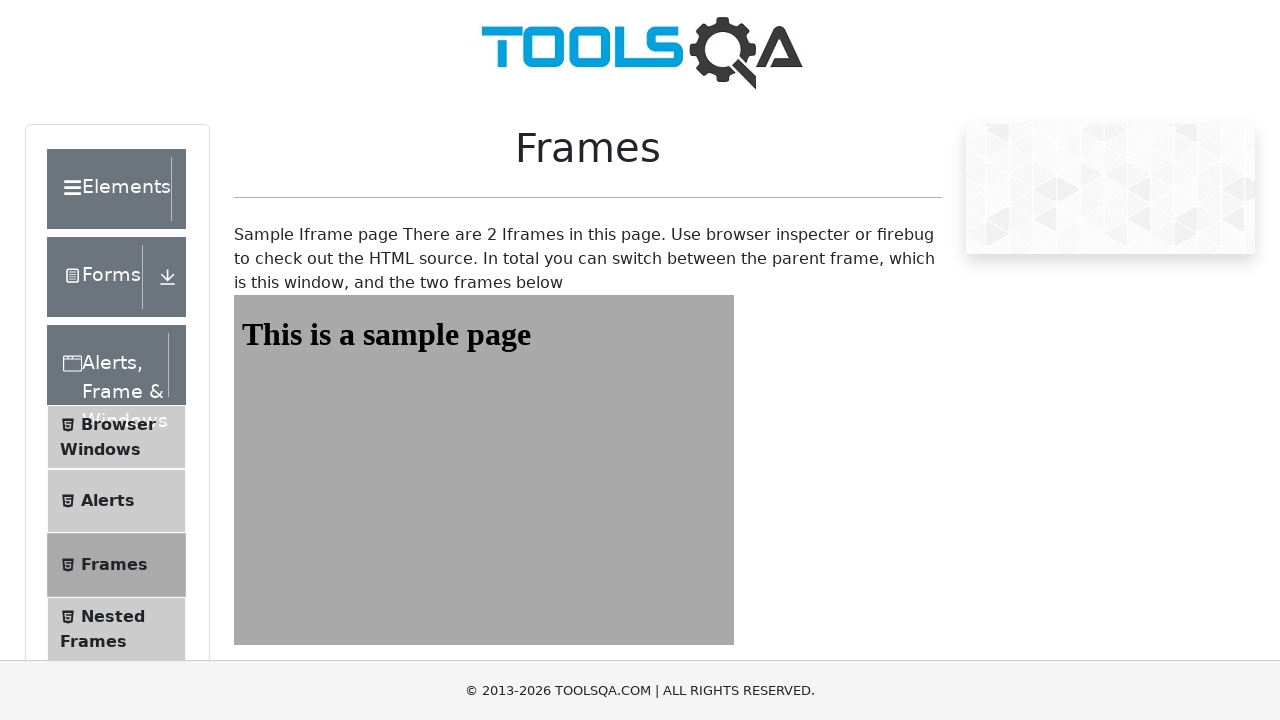

Printed heading text to console
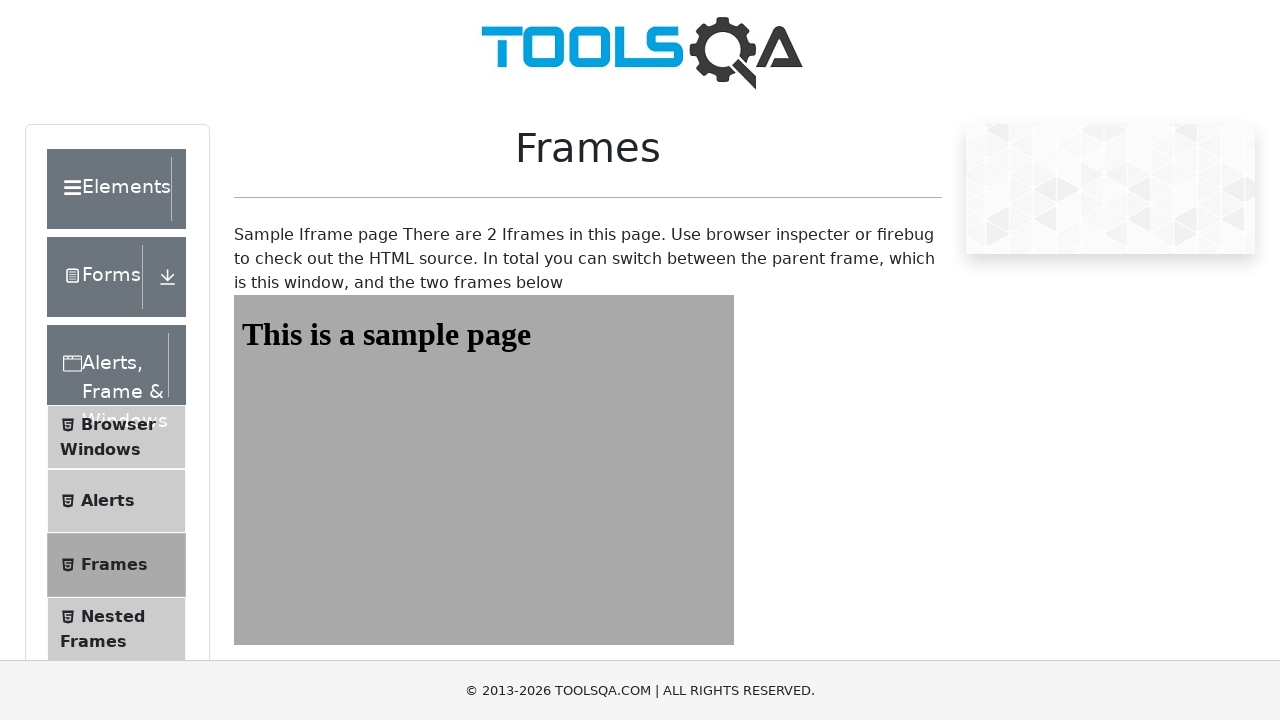

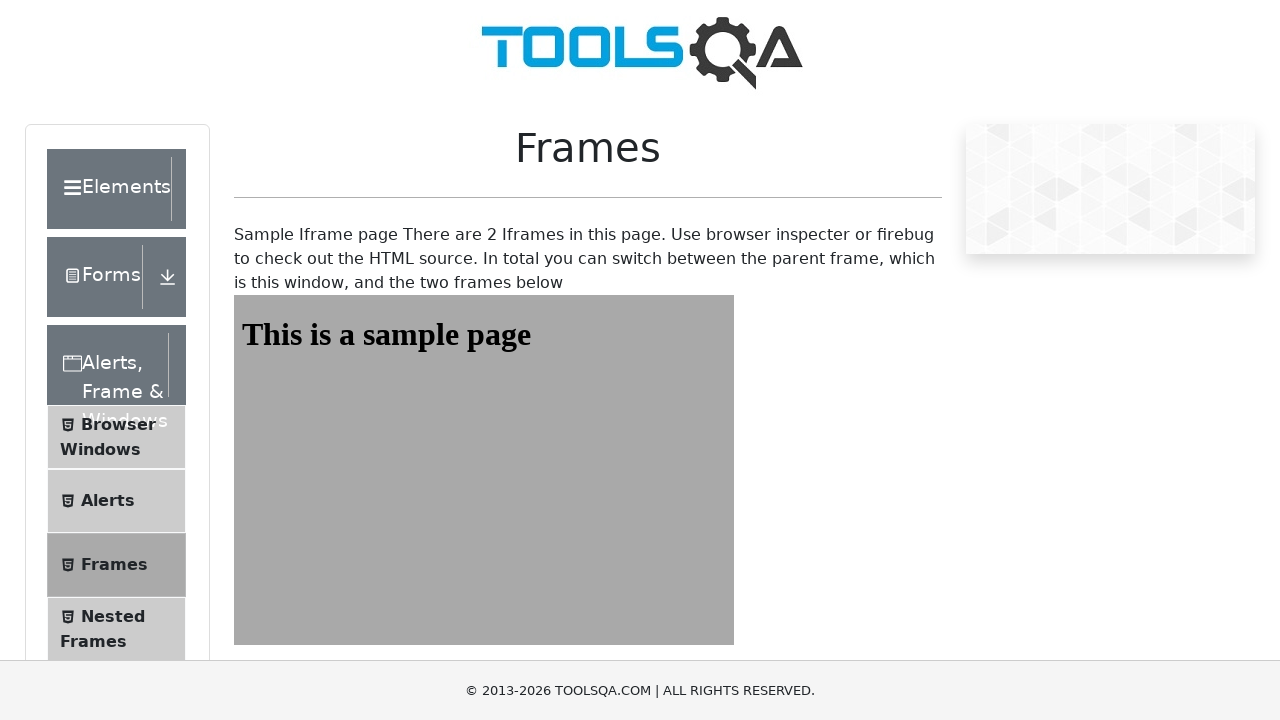